Tests the language switching functionality by clicking on the language selector and verifying the URL changes to Turkish version

Starting URL: https://synevo.com.tr/en/

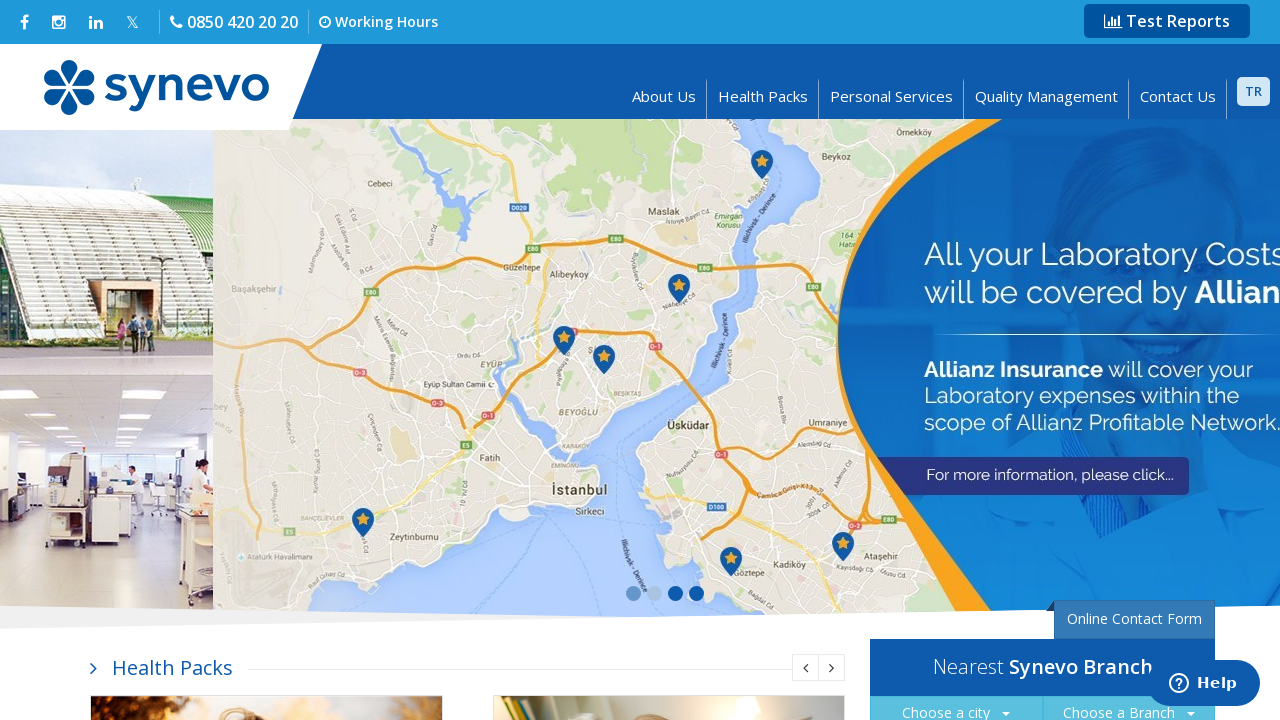

Clicked language selector to switch language at (1254, 91) on xpath=//div[@class='item']
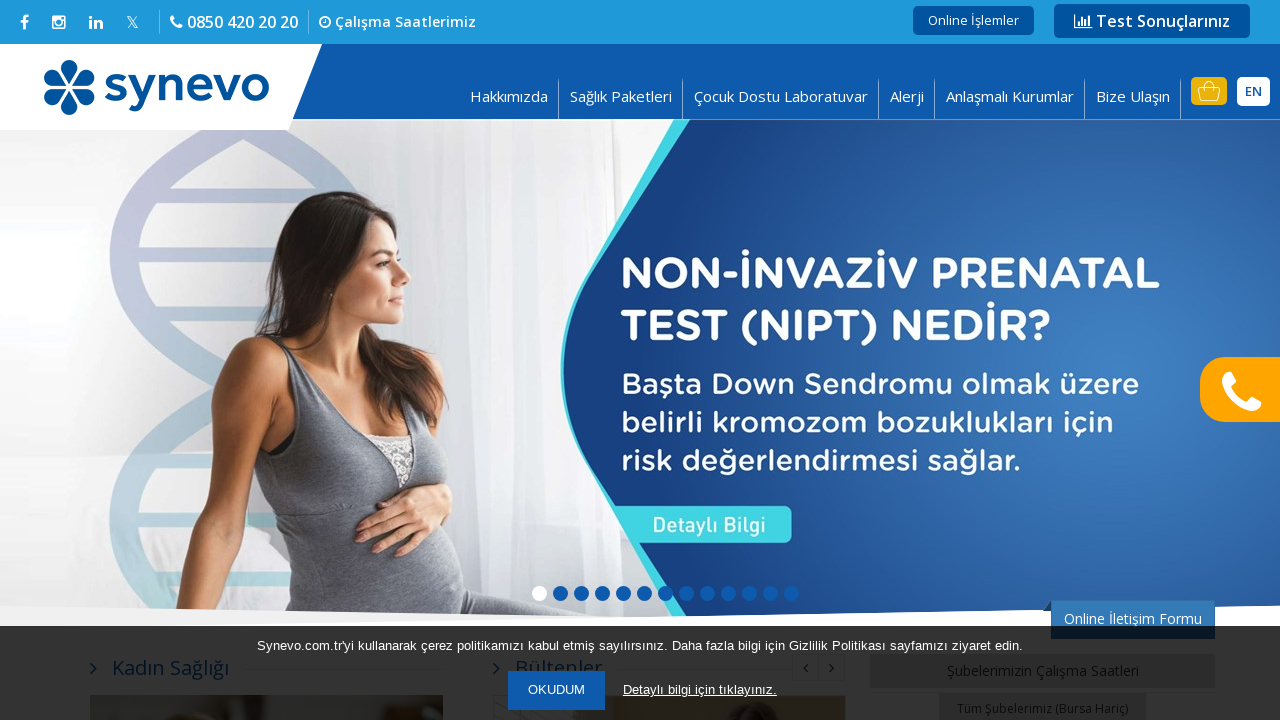

Navigated to Turkish version at https://synevo.com.tr/tr/
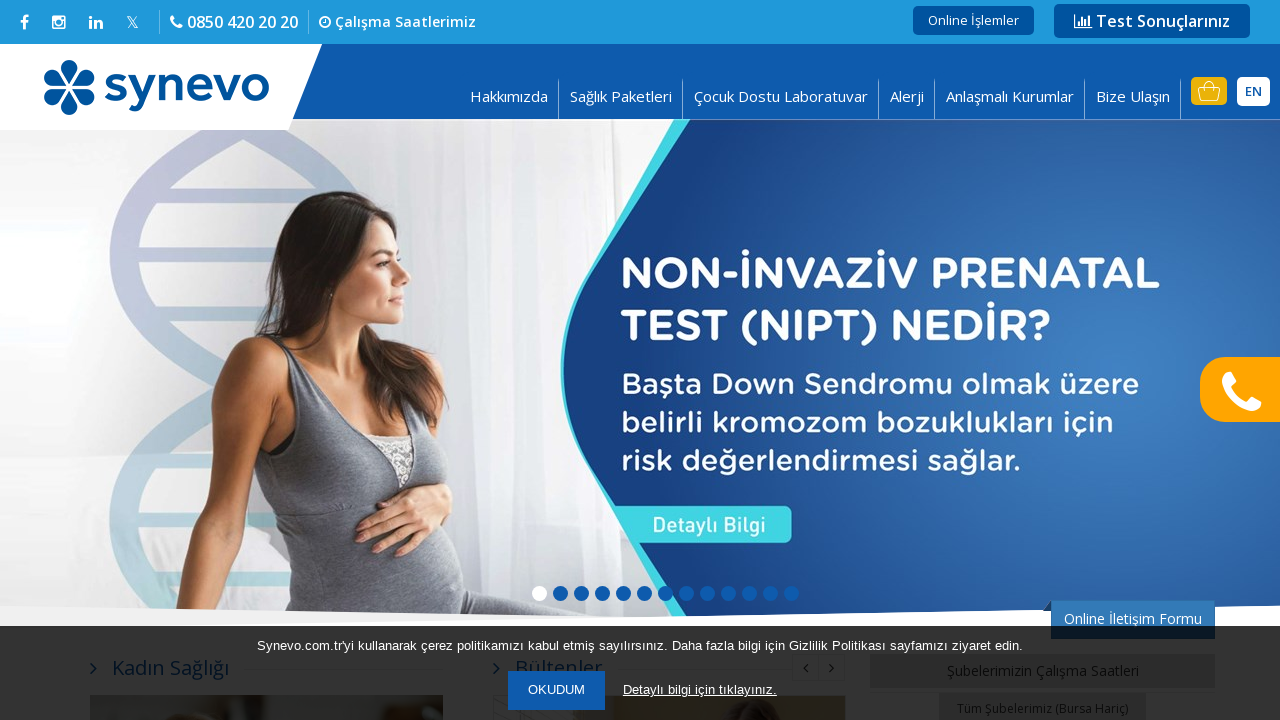

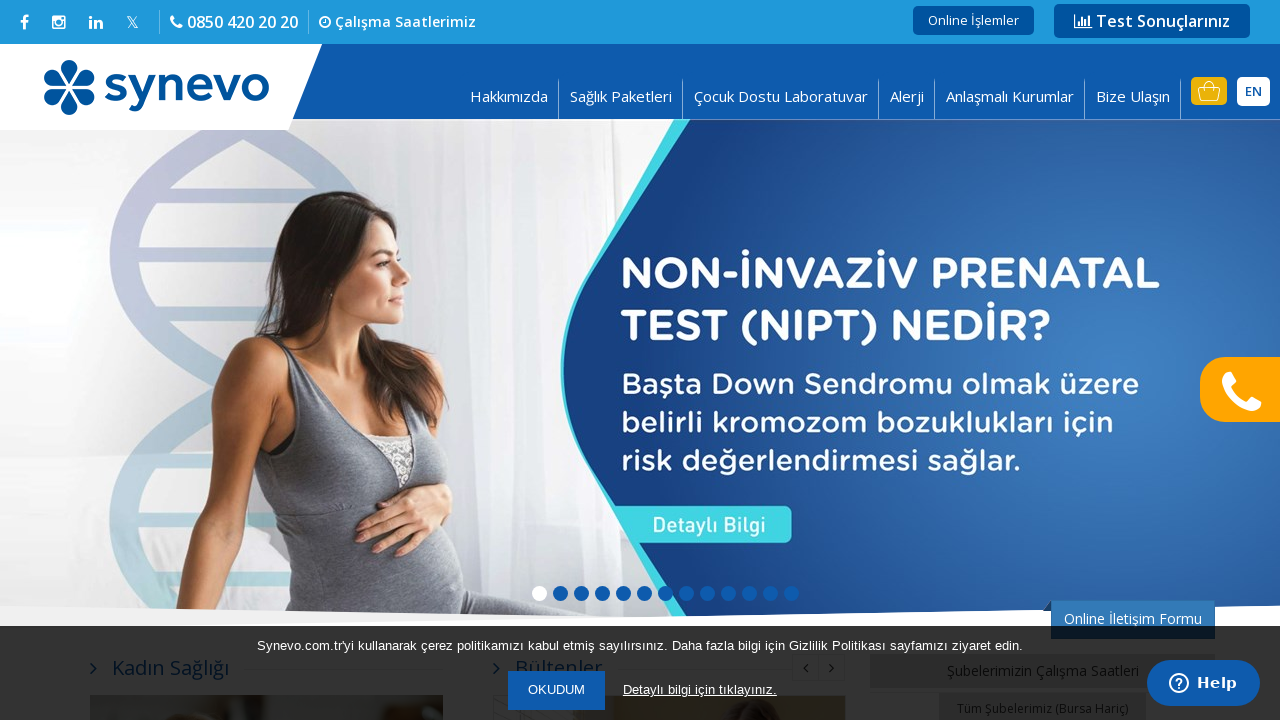